Tests a Botpress chatbot by sending a message and verifying the bot responds

Starting URL: https://cdn.botpress.cloud/webchat/v2.3/shareable.html?configUrl=https://files.bpcontent.cloud/2025/04/15/16/20250415164756-4SAS73EX.json

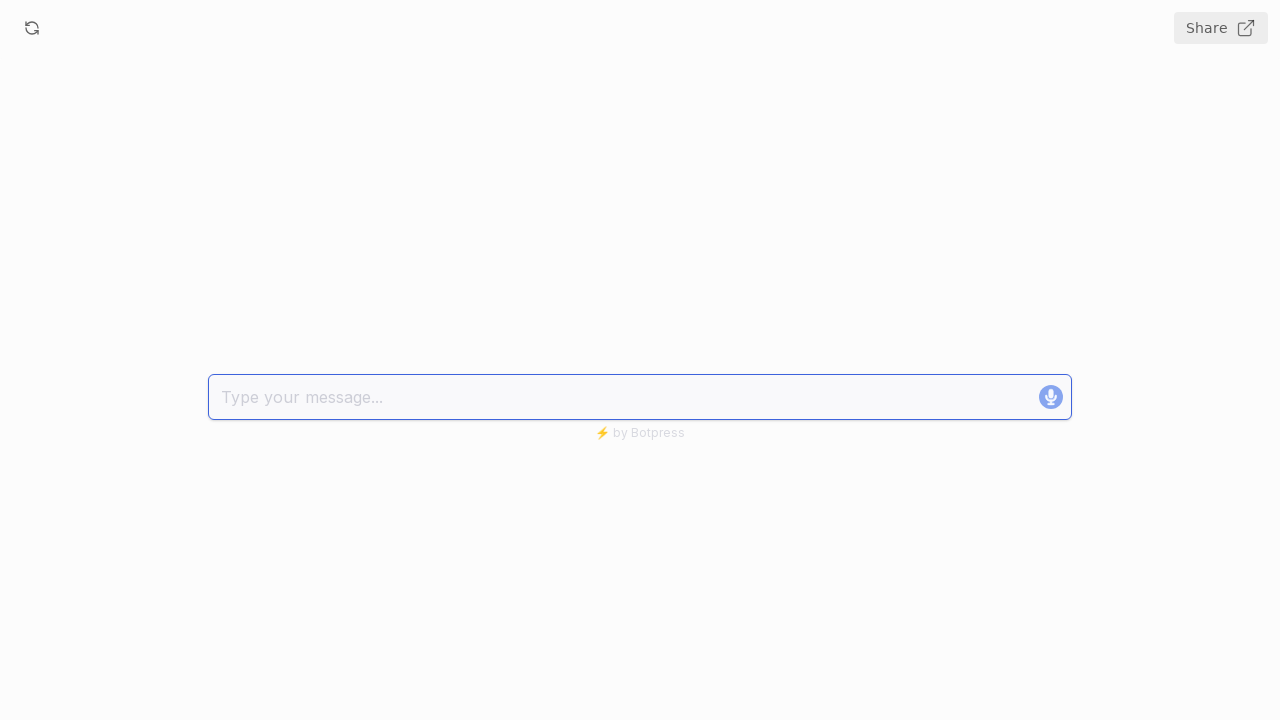

Chat input interface loaded
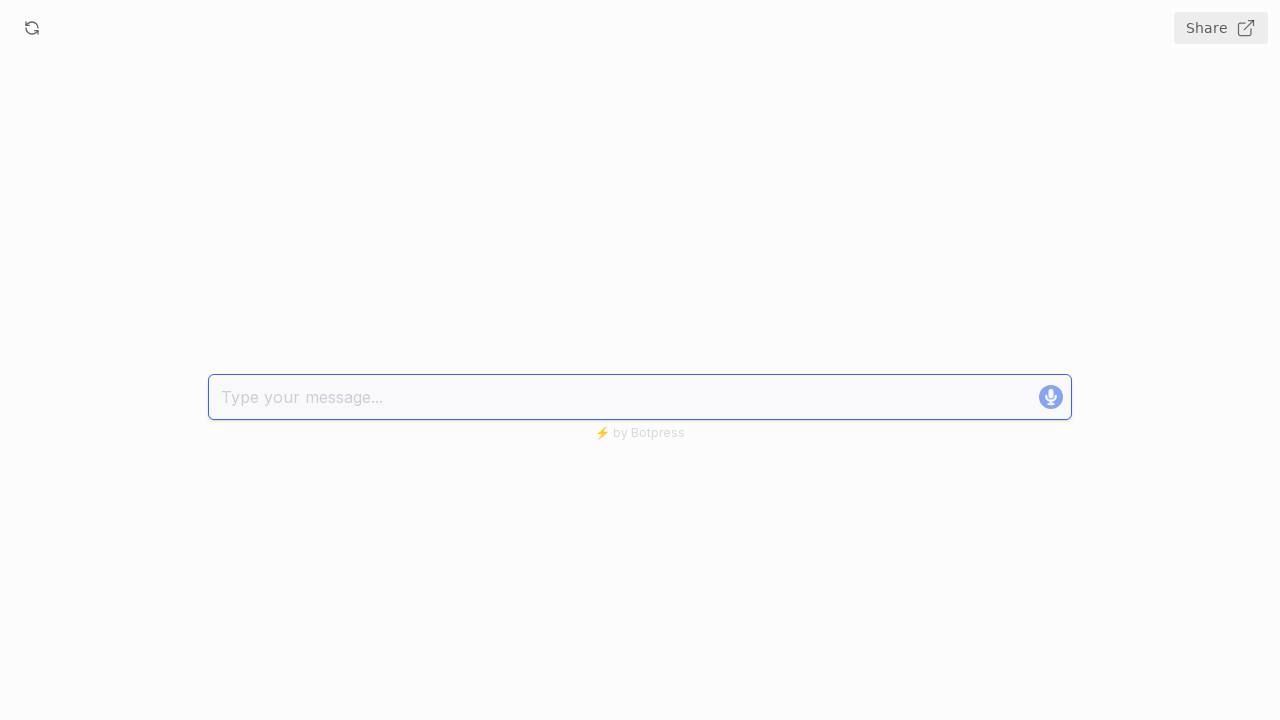

Filled chat input with test message 'Hello, I need help with my account' on .bpComposerInput
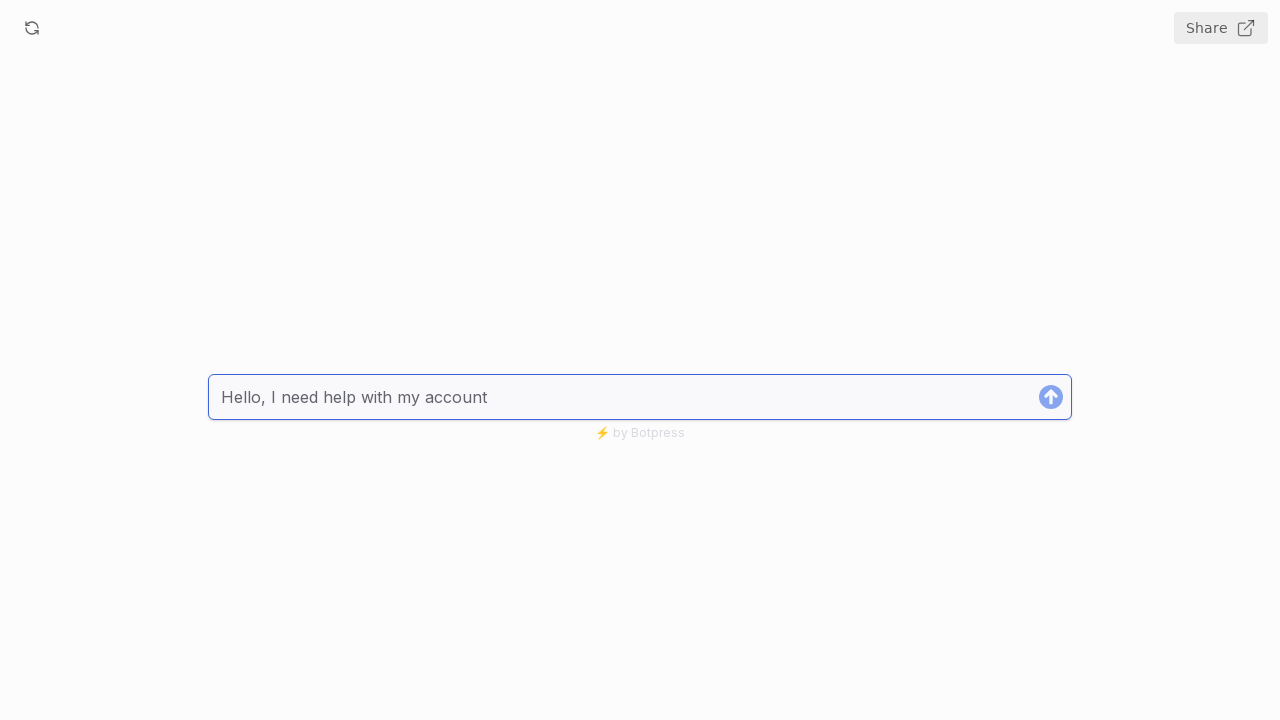

Sent message by pressing Enter on .bpComposerInput
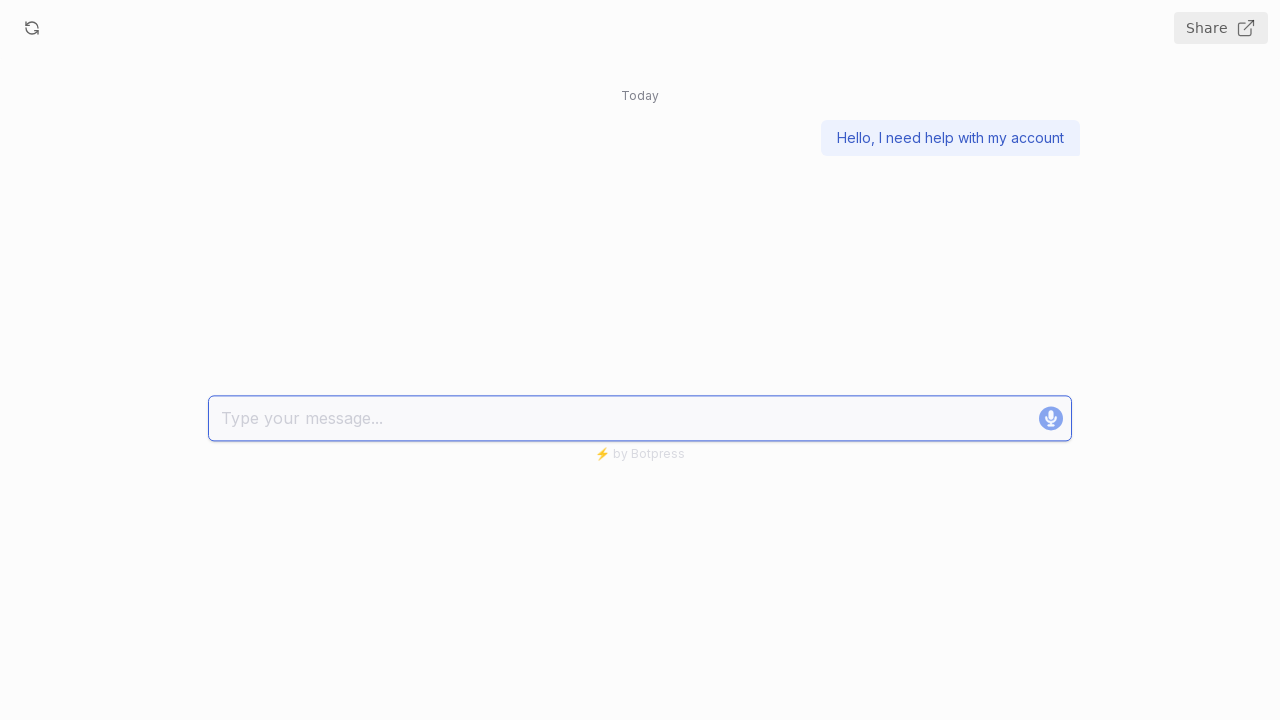

Bot response message appeared
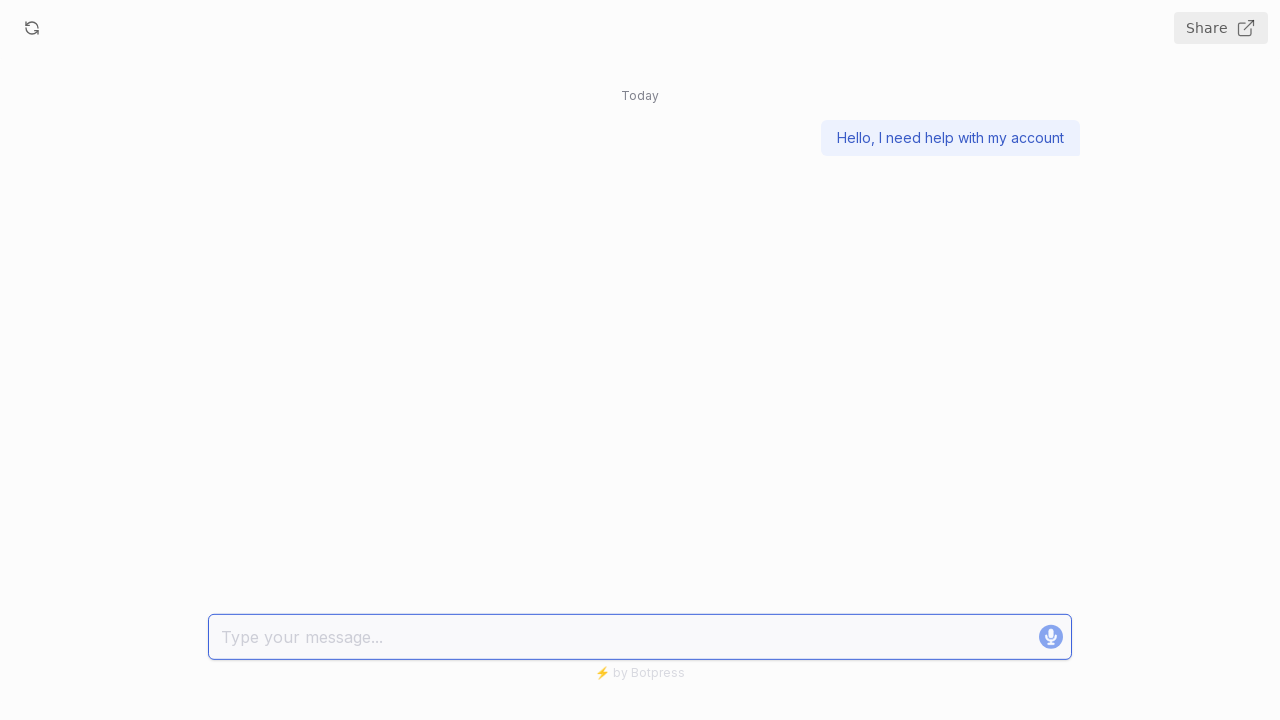

Retrieved all bot response messages
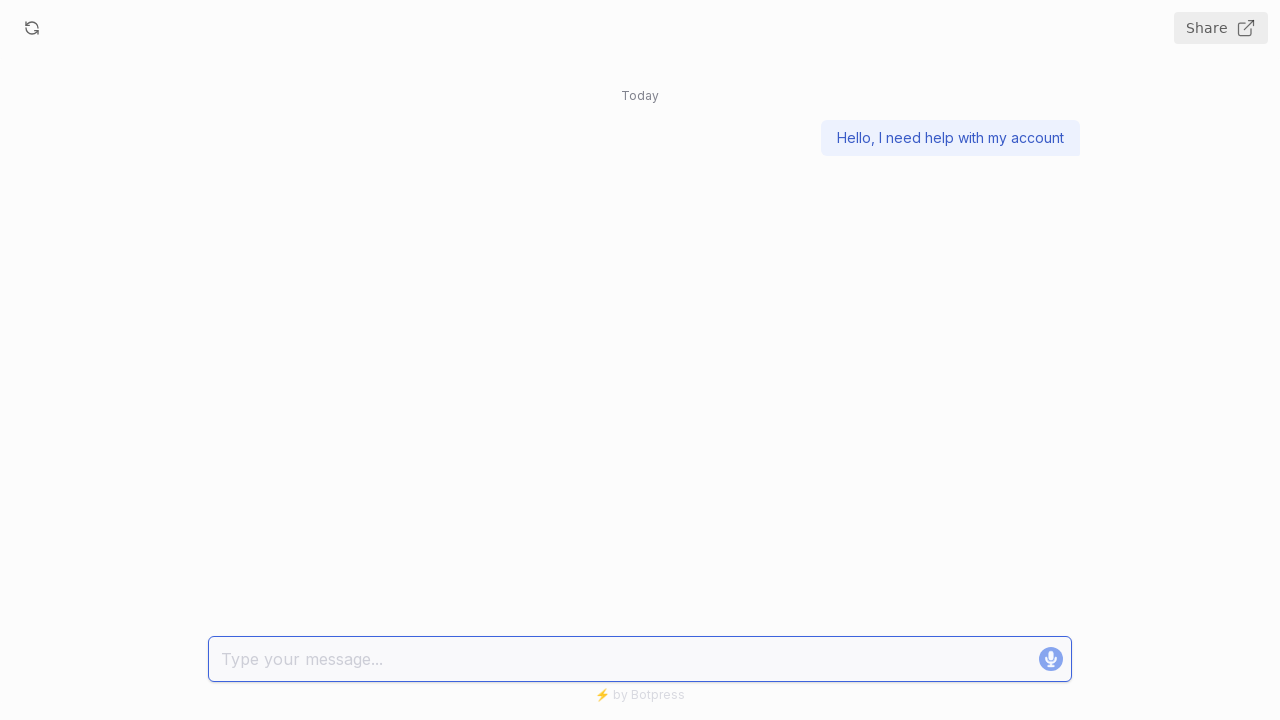

Verified bot responded with at least one message
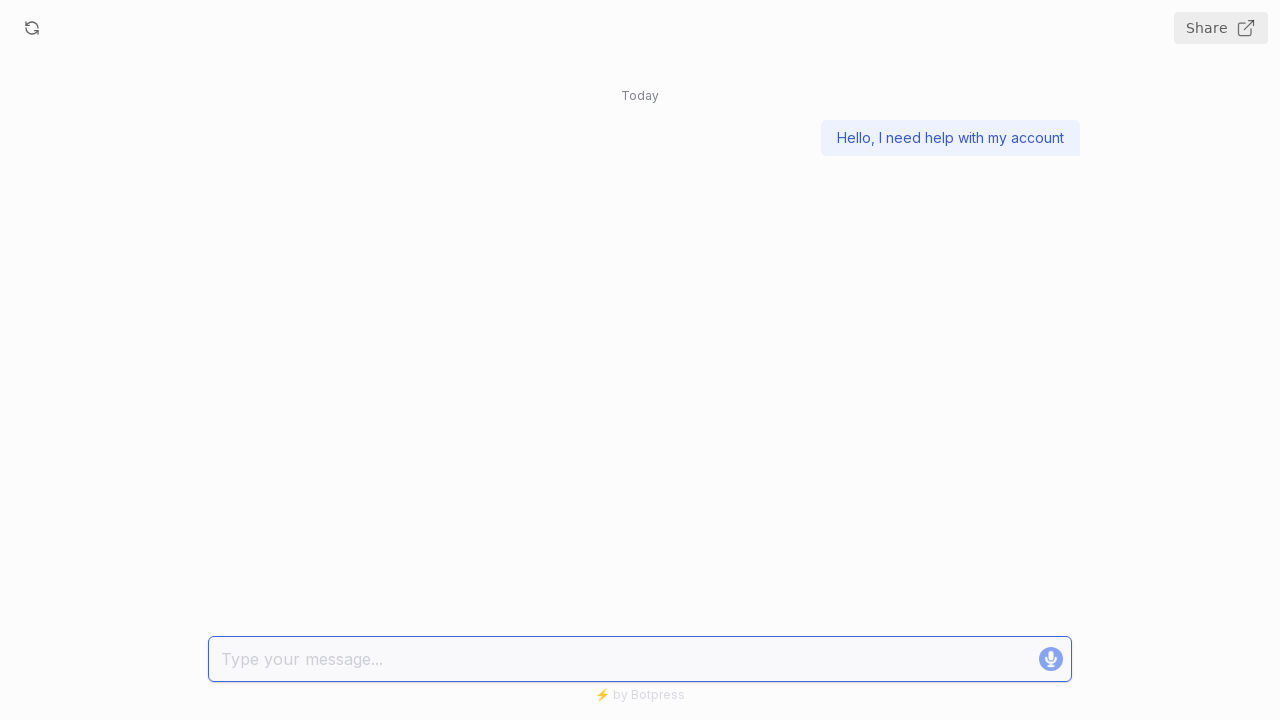

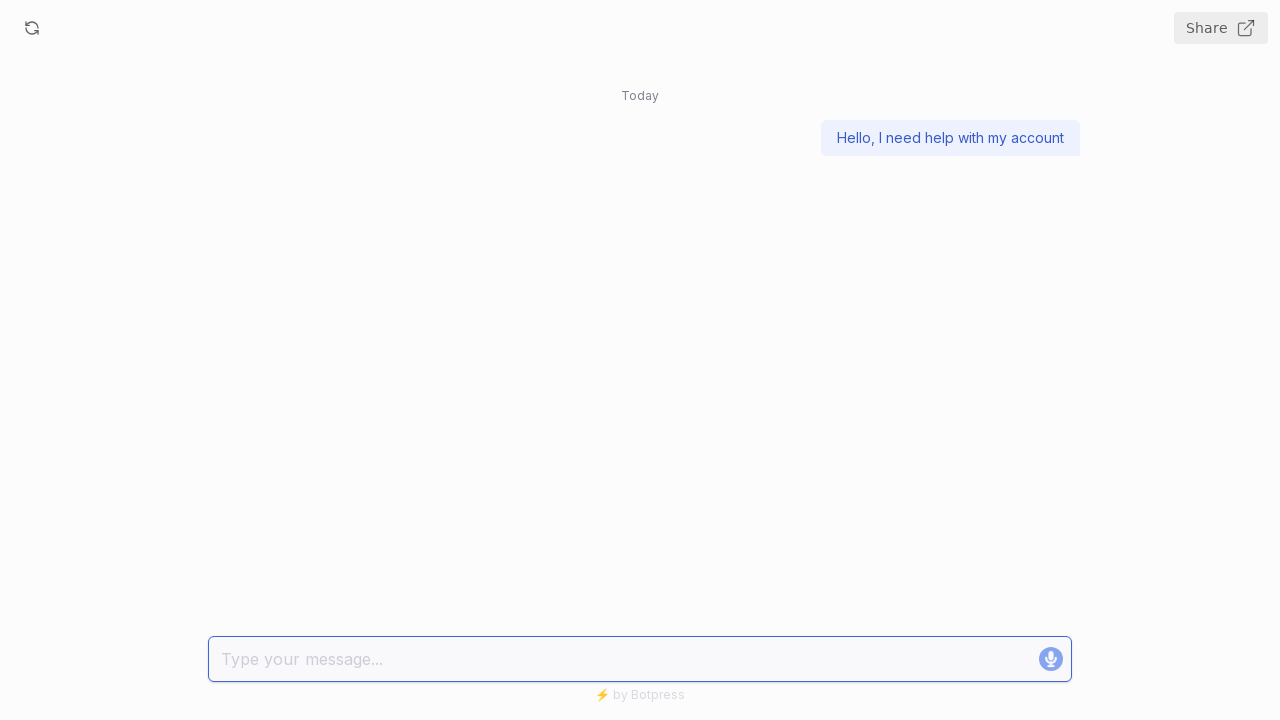